Navigates through Chile's National Statistics Institute website to access Consumer Price Index (CPI) historical data by expanding menu sections and clicking on the series data links.

Starting URL: https://www.ine.cl/estadisticas/economia/indices-de-precio-e-inflacion/indice-de-precios-al-consumidor

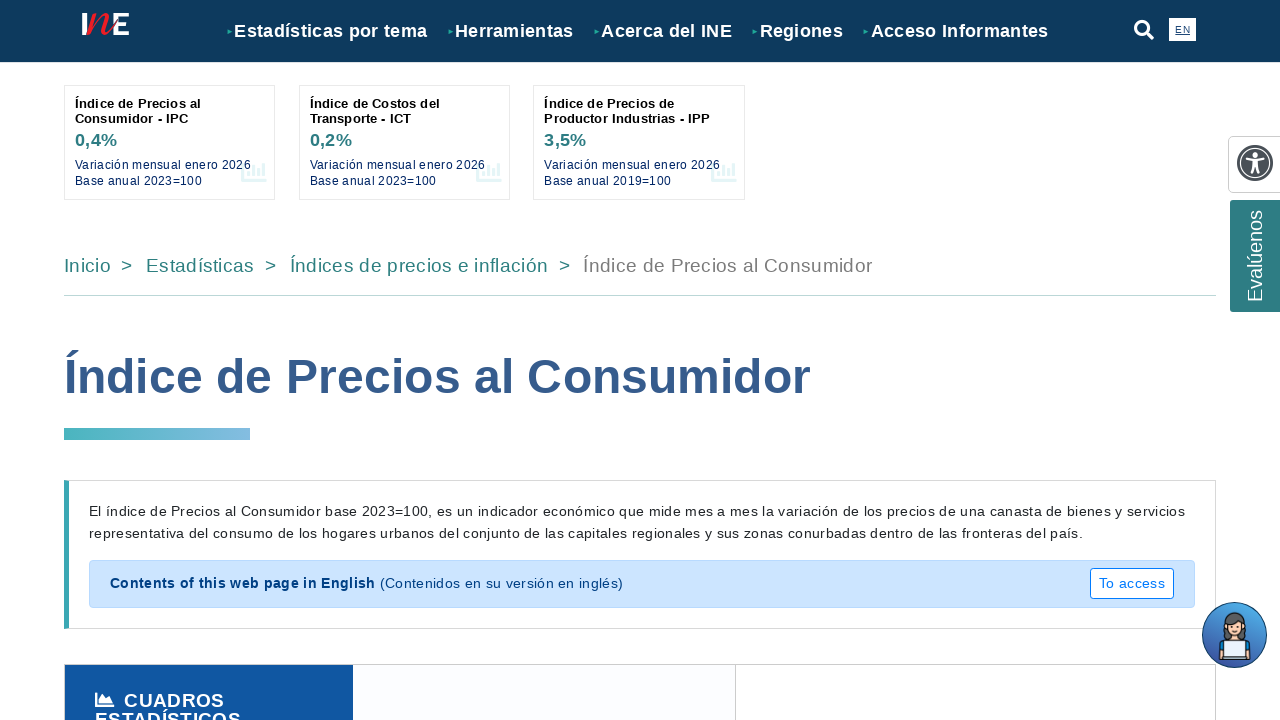

Clicked on 'CUADROS ESTADÍSTICOS' (Statistical Tables) menu option at (209, 700) on text=CUADROS ESTADÍSTICOS
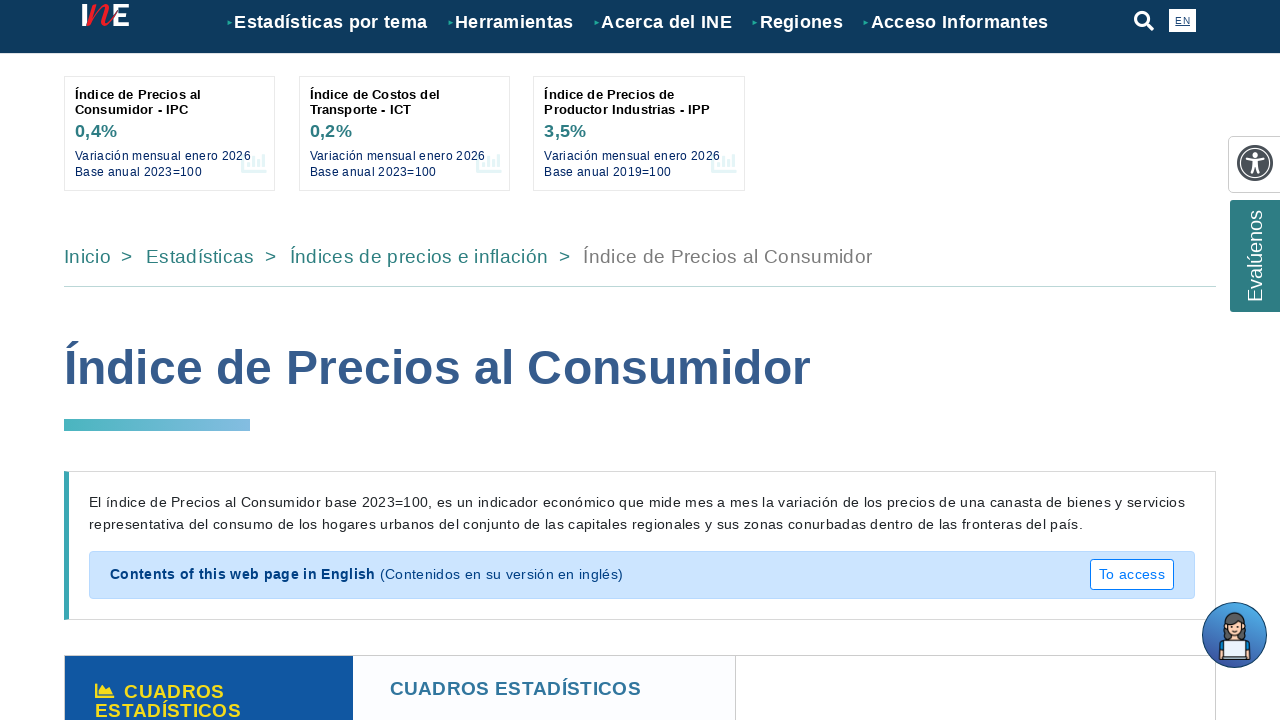

Clicked on 'Series empalmadas' (Linked series) submenu option at (550, 361) on text=Series empalmadas
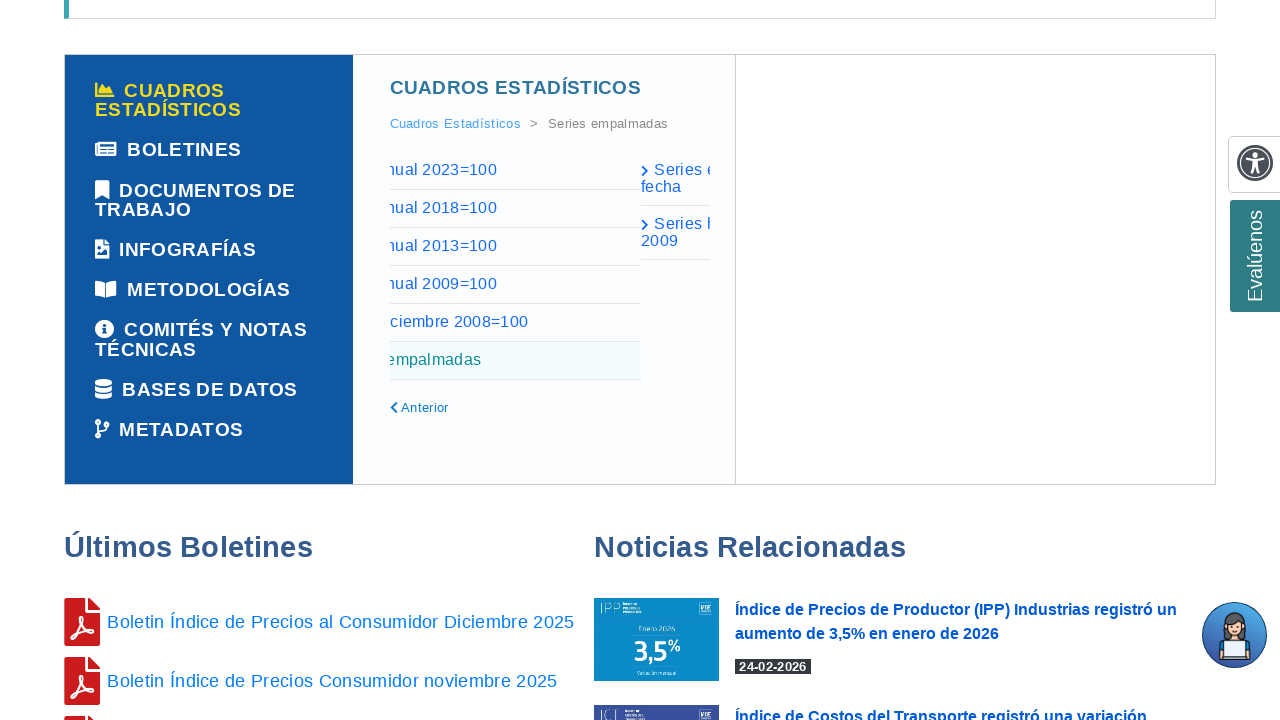

Clicked on 'Series empalmadas diciembre 2009 a la fecha' (Linked series December 2009 to date) at (550, 28) on text=Series empalmadas diciembre 2009 a la fecha
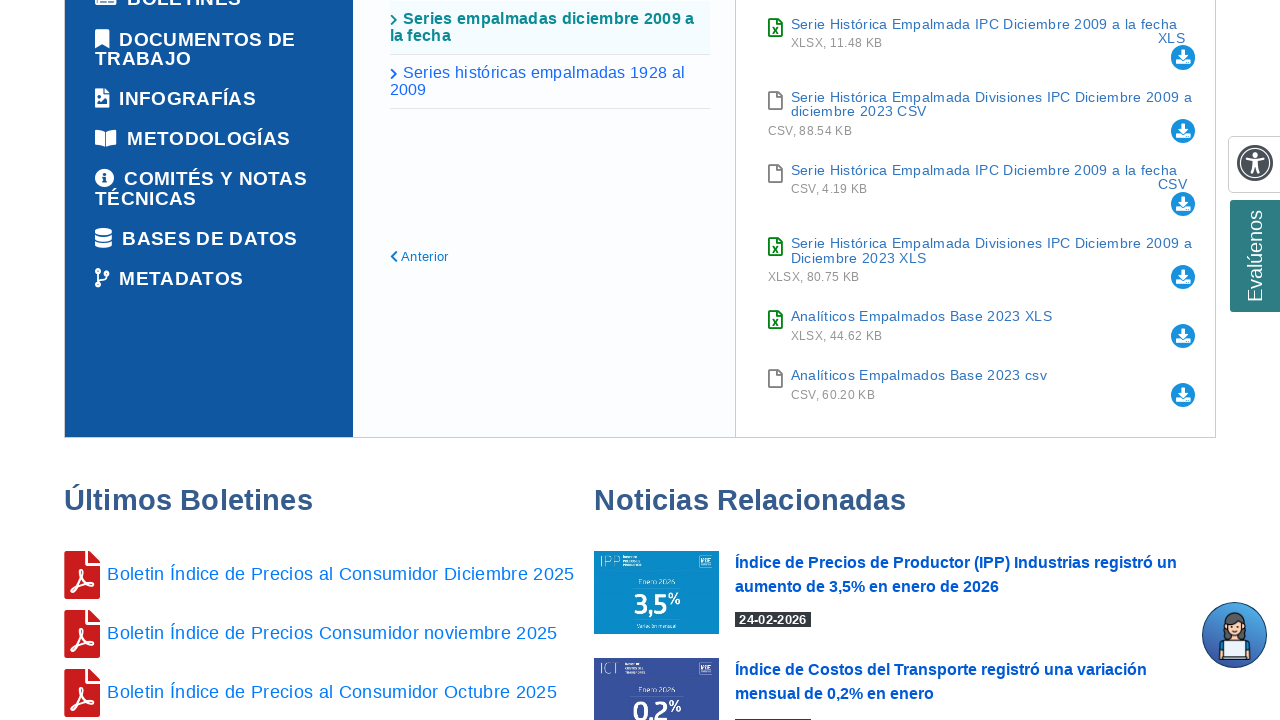

Clicked on the download link for historical CPI series data at (981, 43) on xpath=//*[@id="Content_C007_Col02"]/div/div/div/div[2]/a[1]
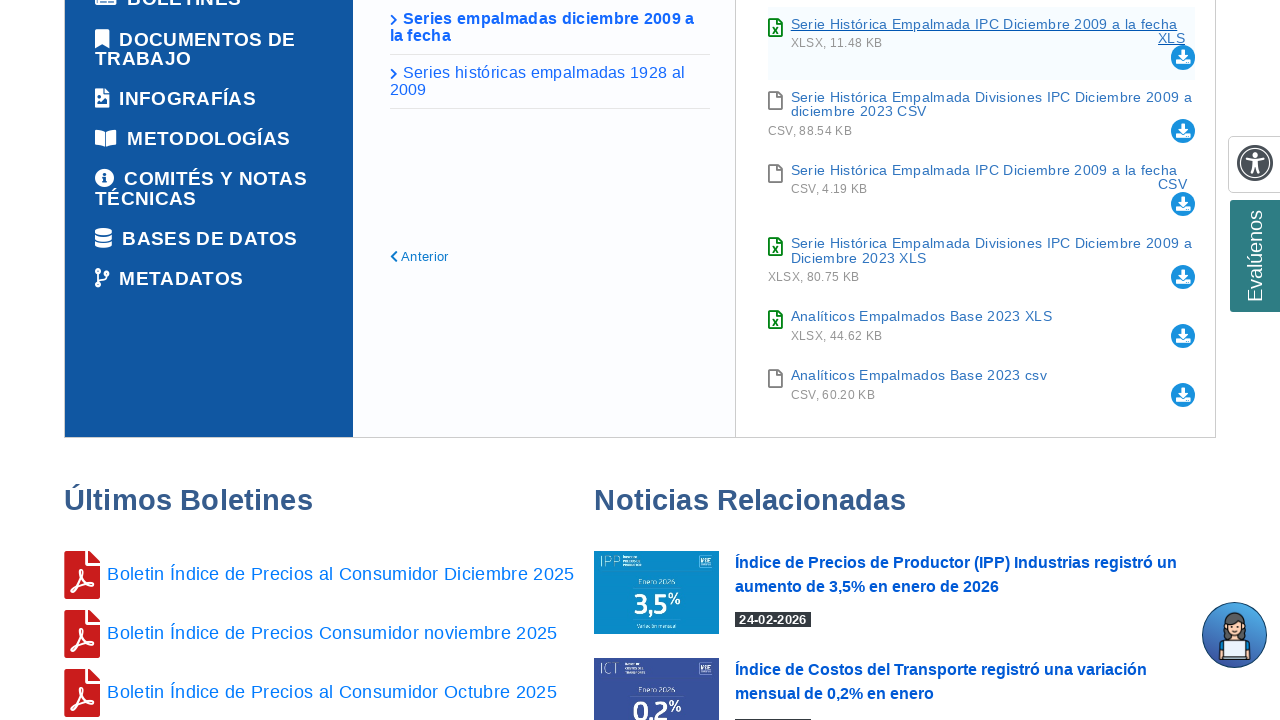

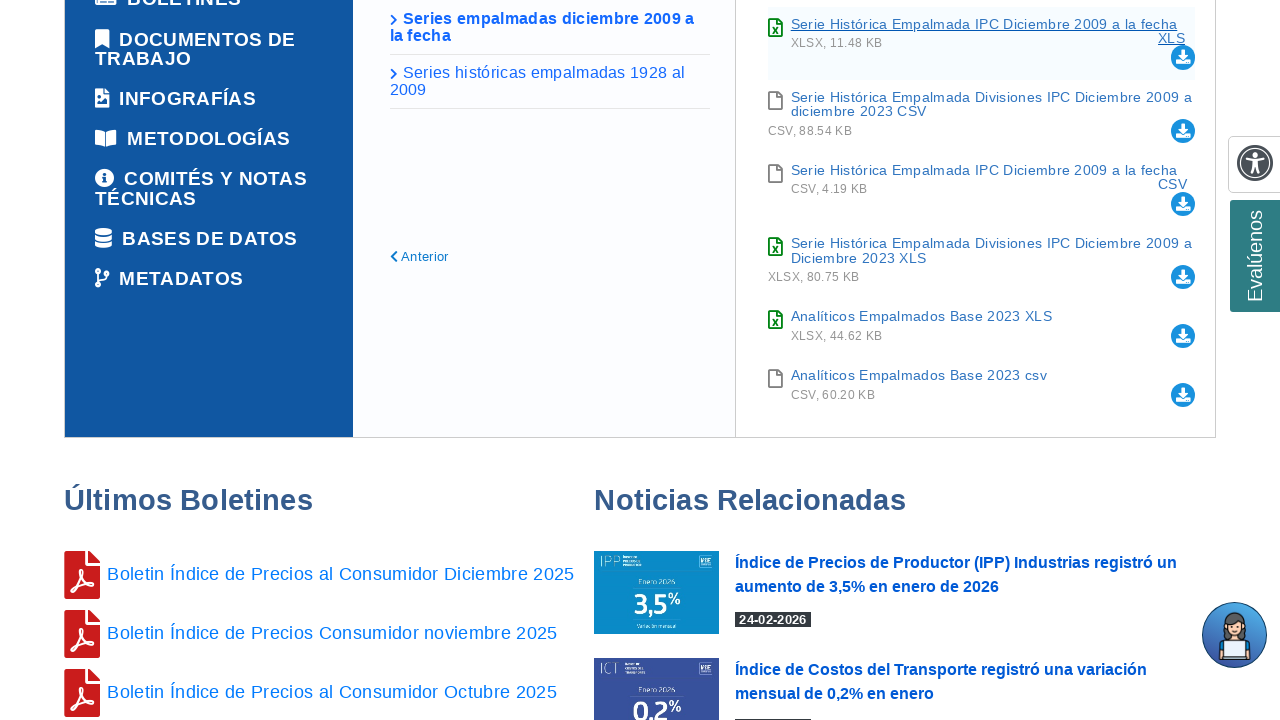